Navigates to ShowMyIP website to display IP address information, typically used to verify proxy configuration

Starting URL: https://www.showmyip.com/

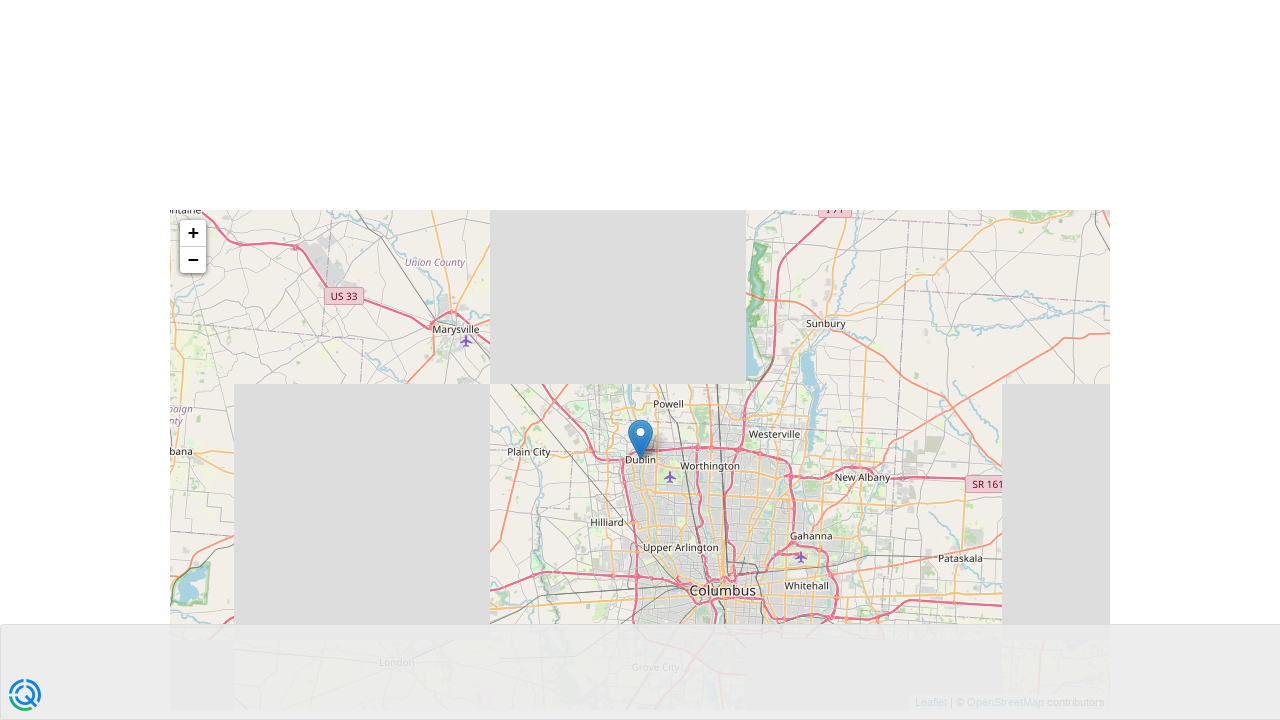

Navigated to ShowMyIP website
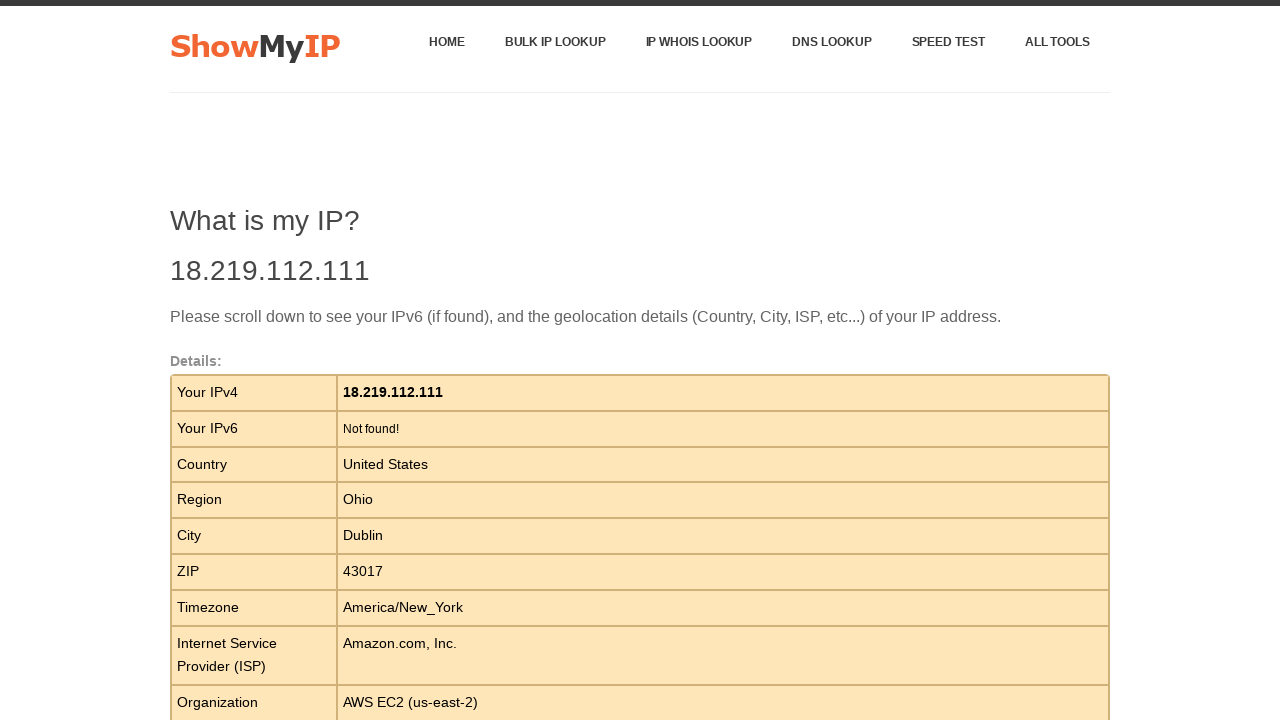

Page fully loaded with network idle state
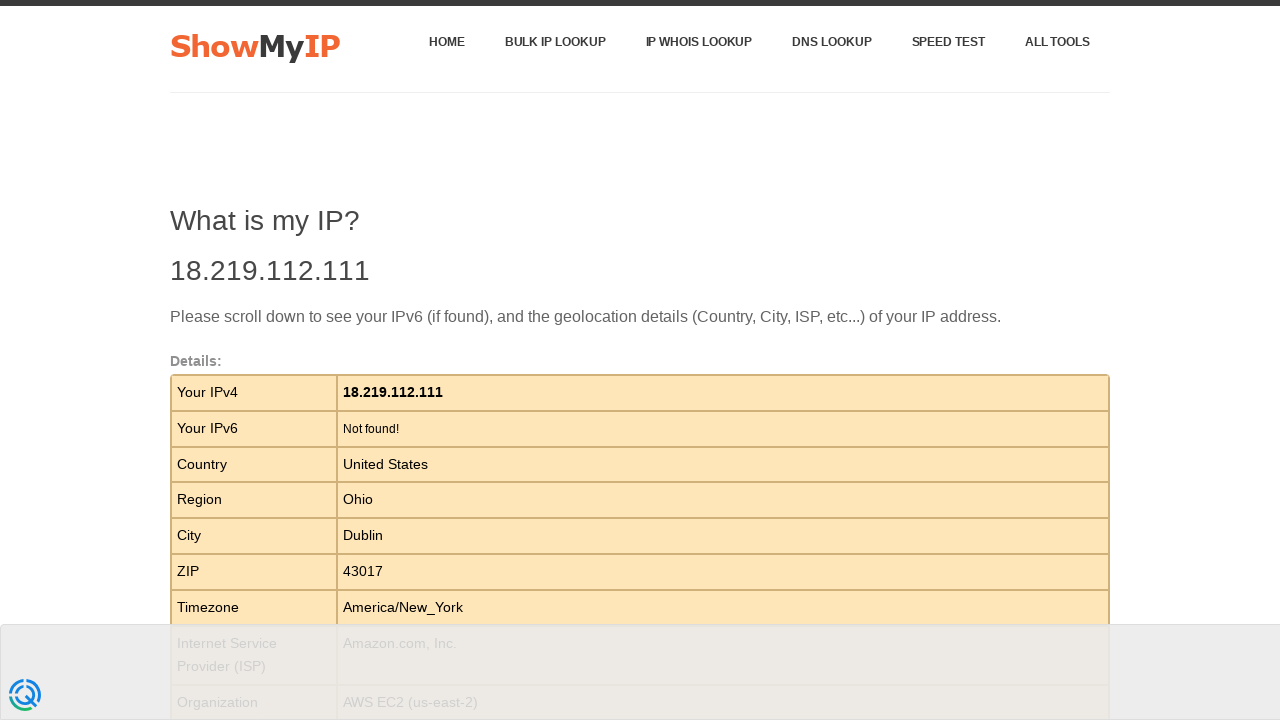

IP information displayed on page body
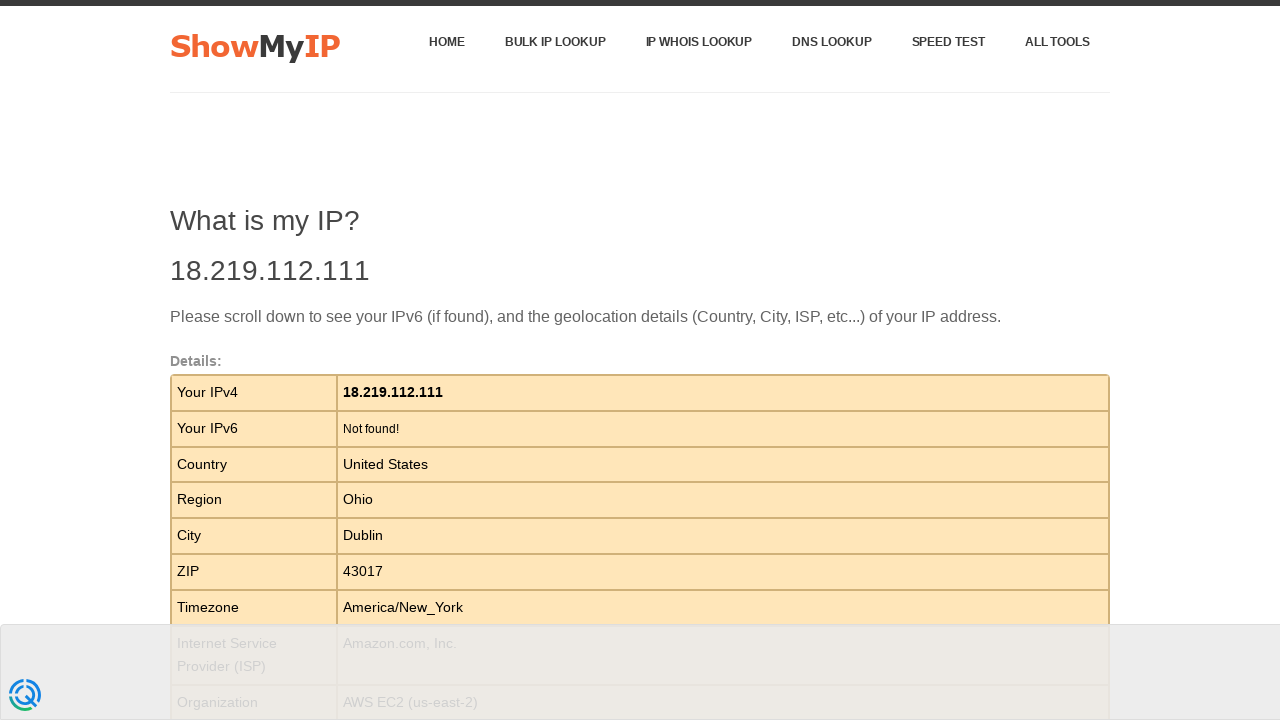

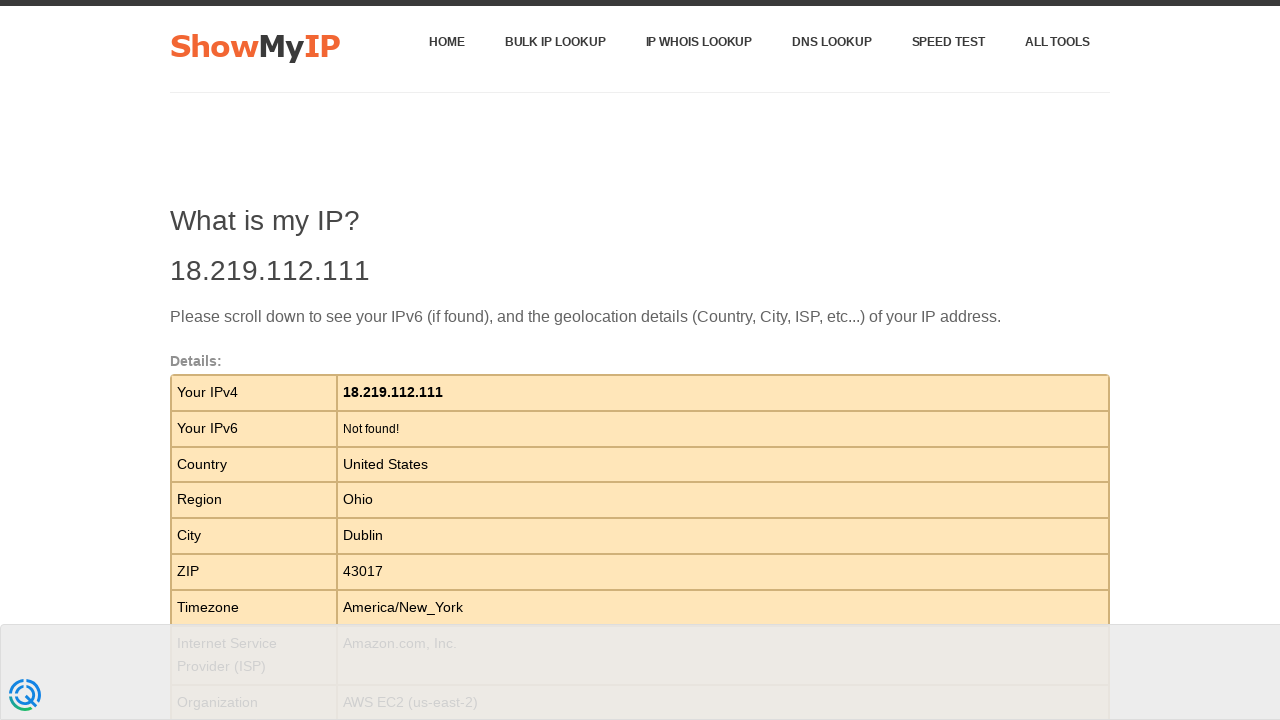